Tests the student registration practice form by filling in all required fields (name, email, gender, mobile, date of birth, subjects, hobbies, address, state, city) and submitting the form to verify successful submission.

Starting URL: https://demoqa.com/automation-practice-form

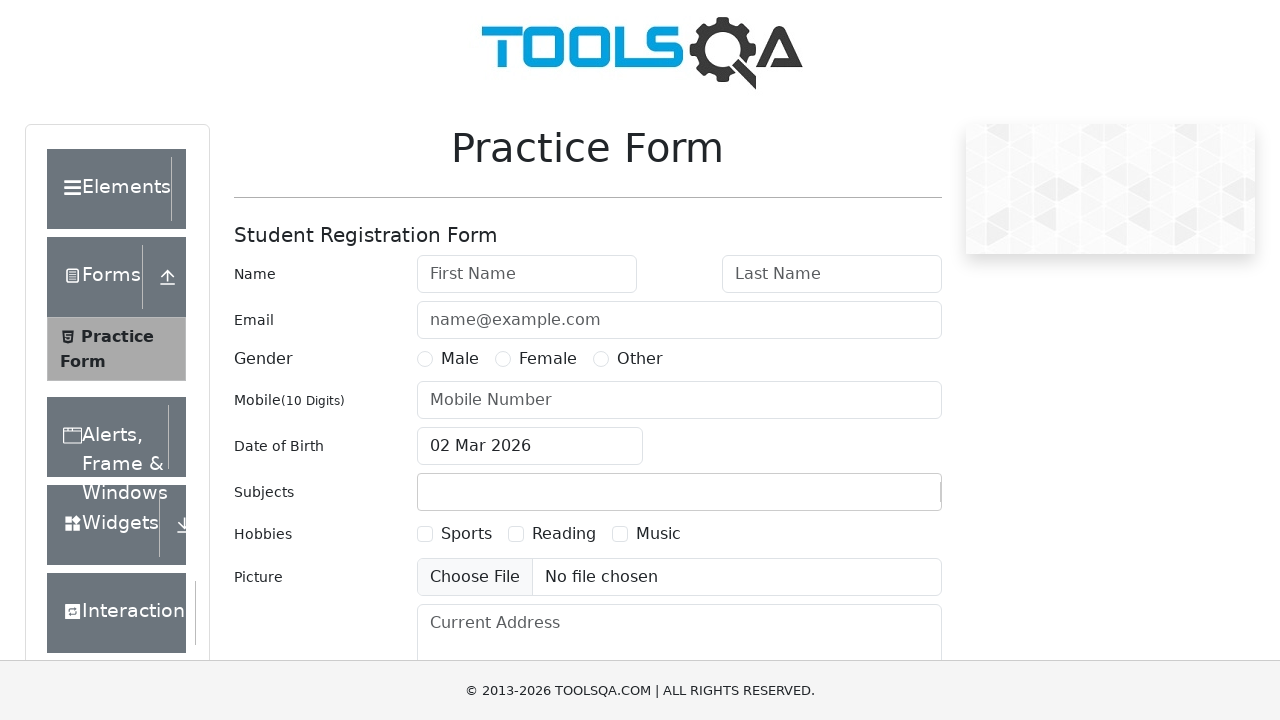

Filled first name field with 'Michael' on internal:attr=[placeholder="First Name"i]
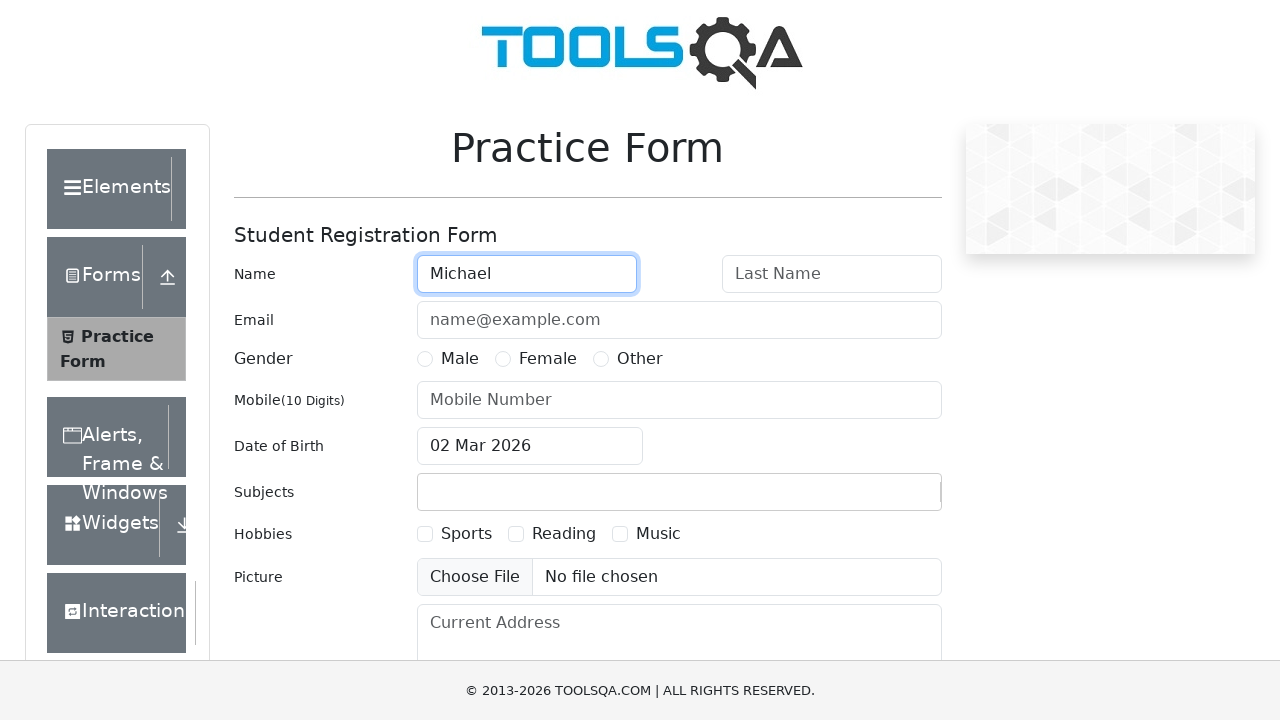

Filled last name field with 'Thompson' on internal:attr=[placeholder="Last Name"i]
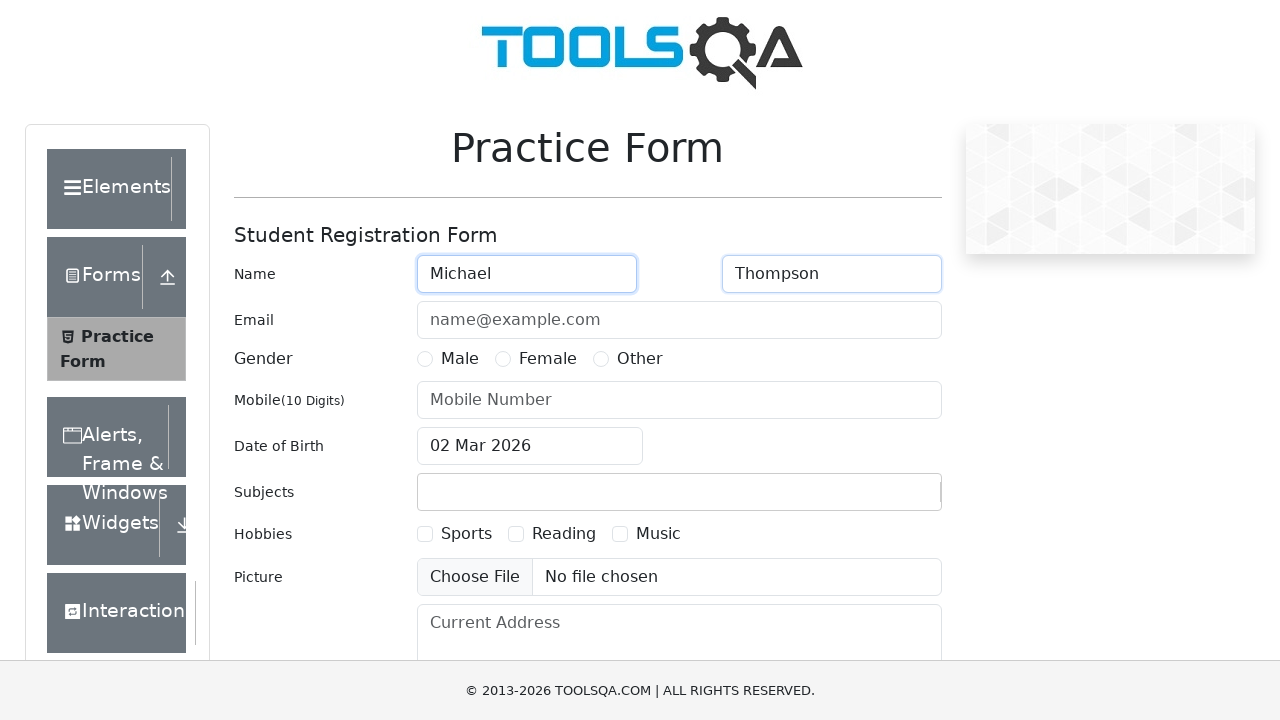

Filled email field with 'michael.thompson@example.com' on internal:attr=[placeholder="name@example.com"i]
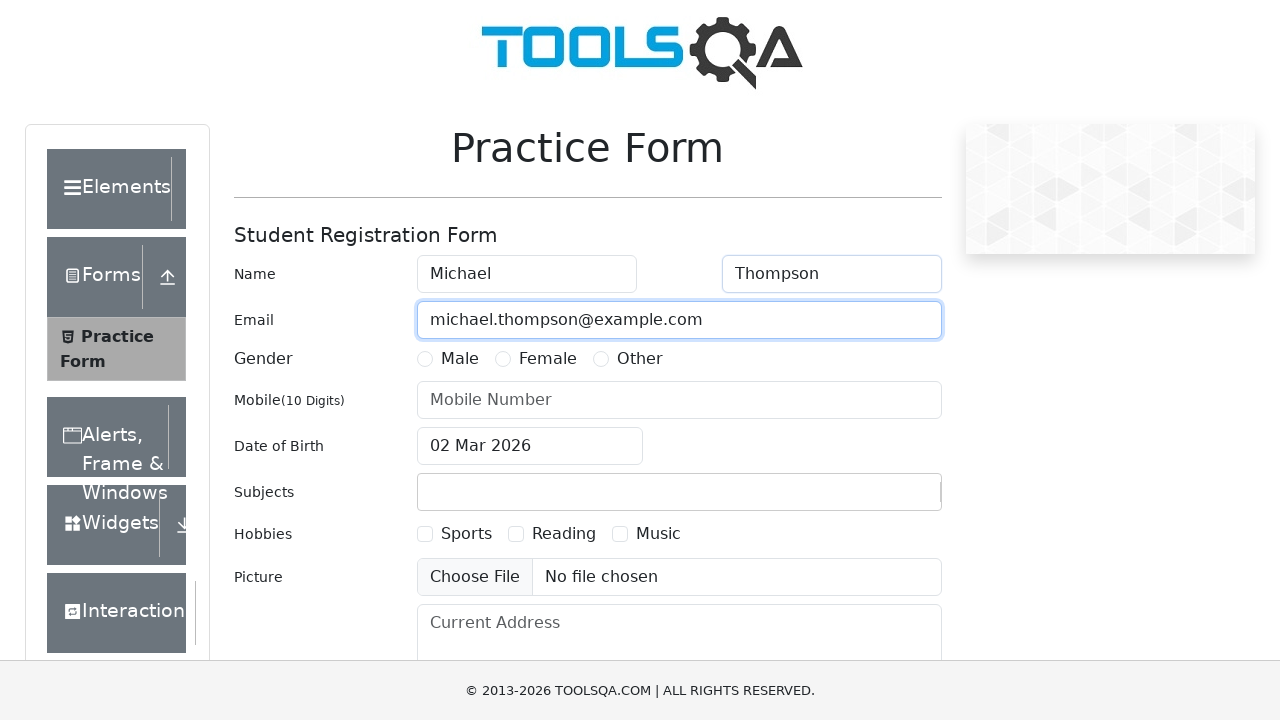

Selected gender 'Male' at (460, 359) on text="Male"
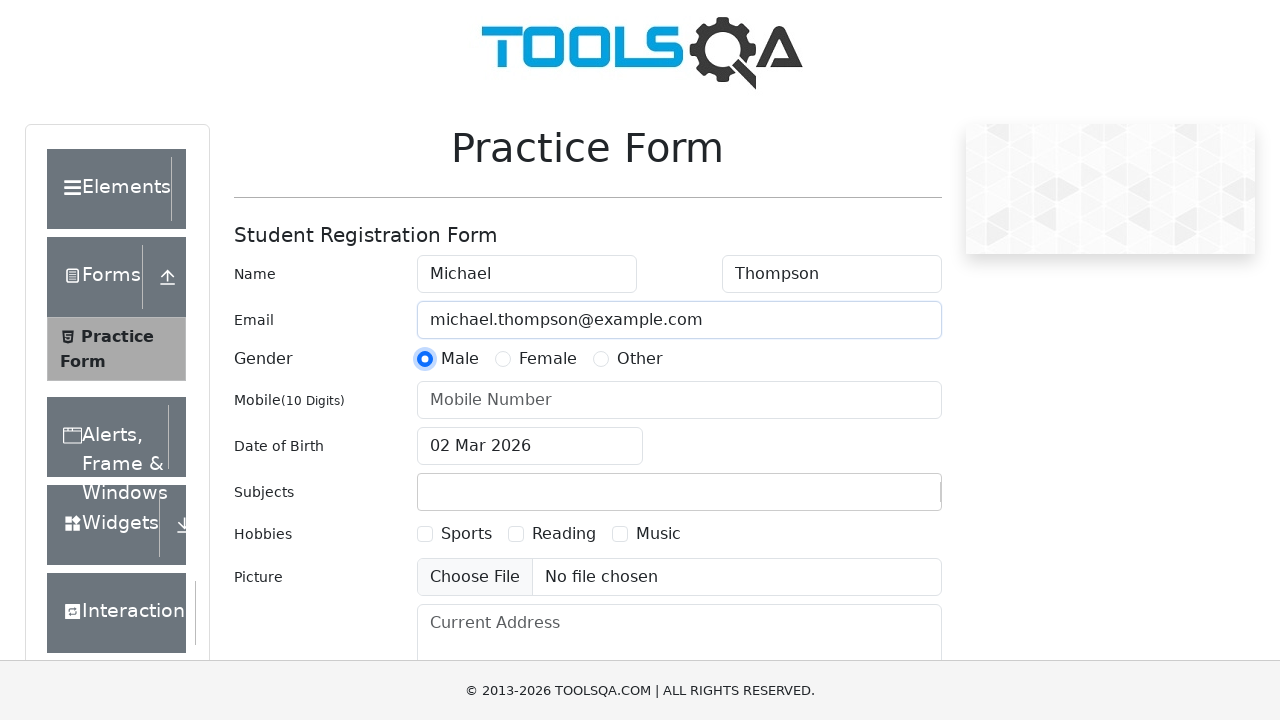

Filled mobile number field with '8527419630' on internal:attr=[placeholder="Mobile Number"i]
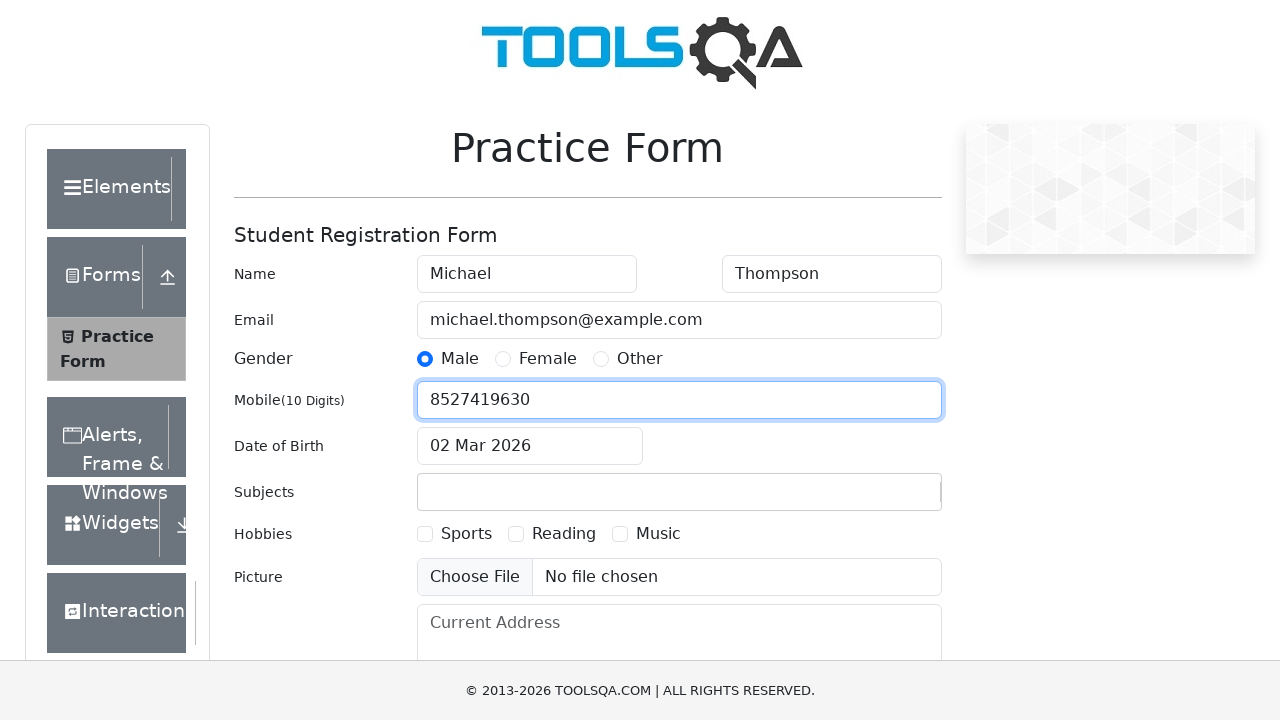

Clicked date of birth input field to open date picker at (530, 446) on #dateOfBirthInput
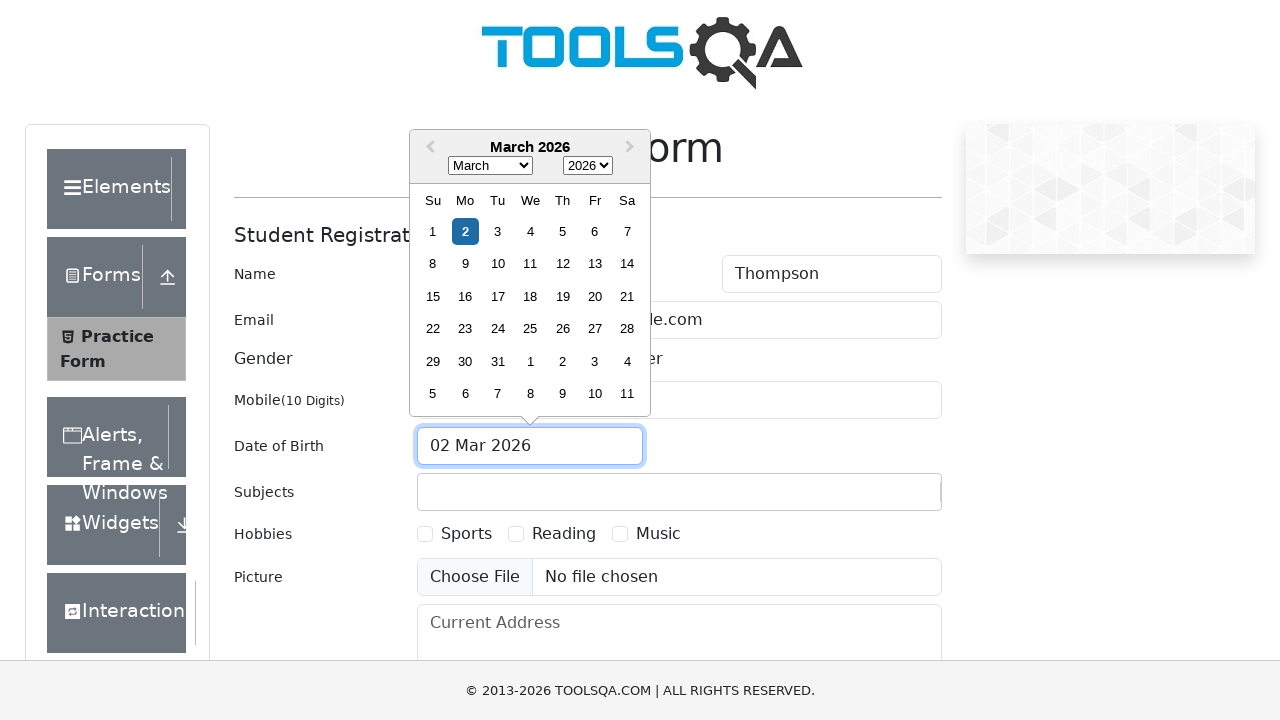

Selected June (month 5) from date picker on .react-datepicker__month-select
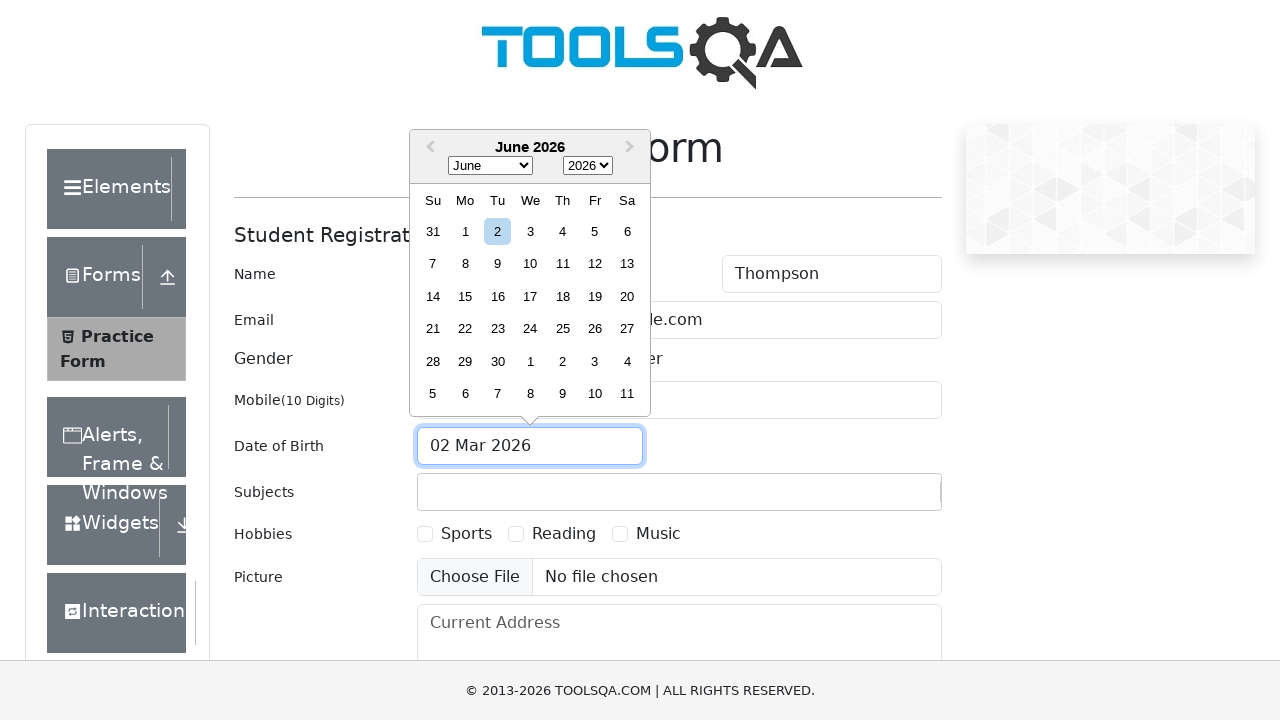

Selected year 1995 from date picker on .react-datepicker__year-select
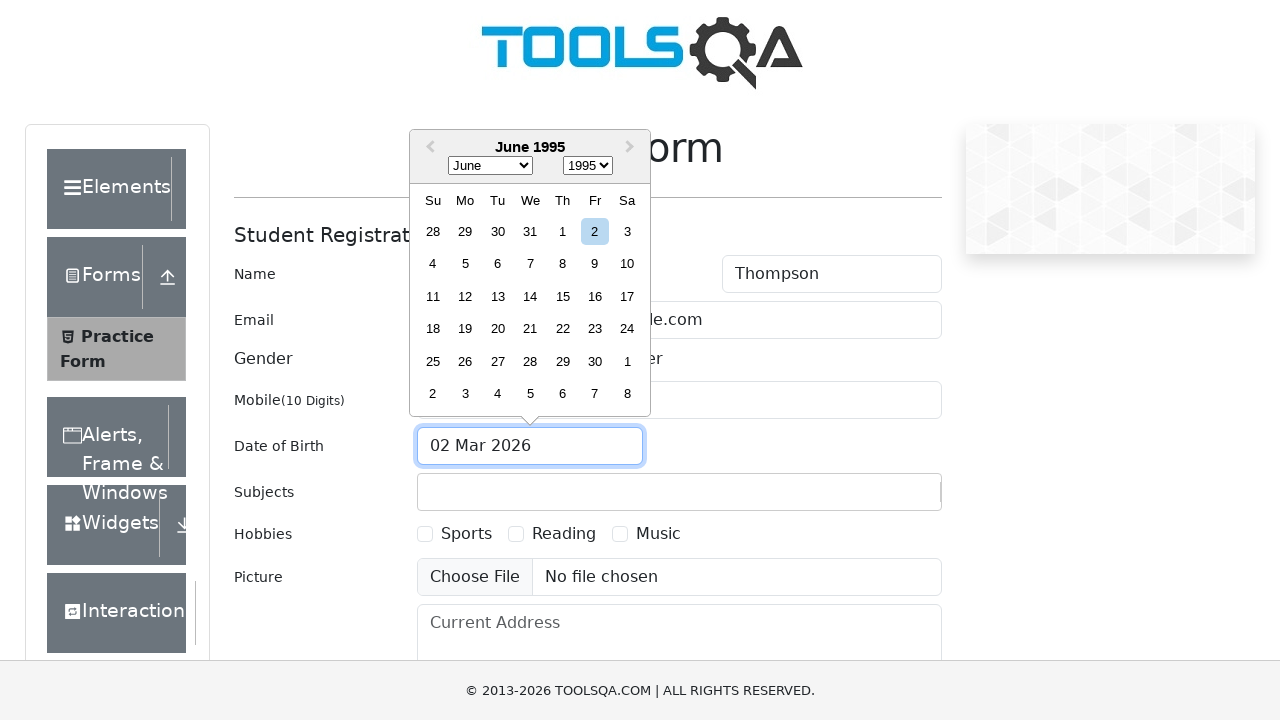

Selected June 15th, 1995 as date of birth at (562, 296) on [aria-label*="June 15th, 1995"]
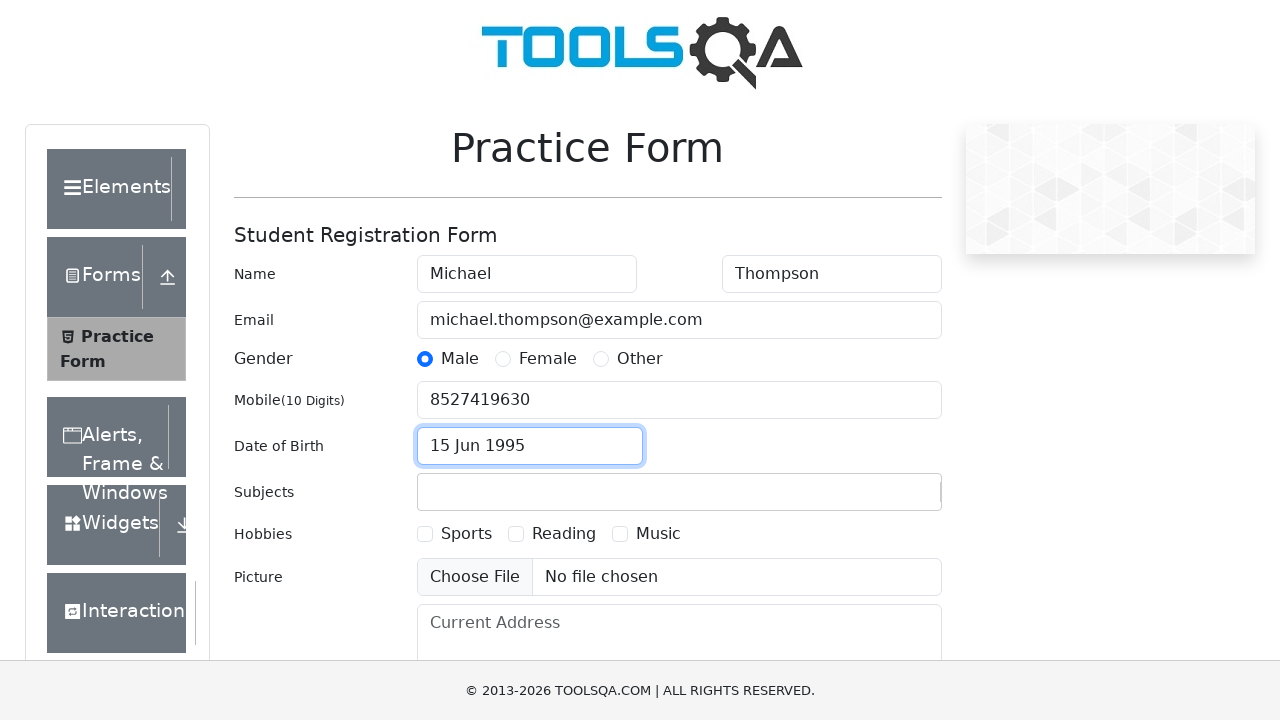

Typed 'Mat' in subjects field to filter options on #subjectsInput
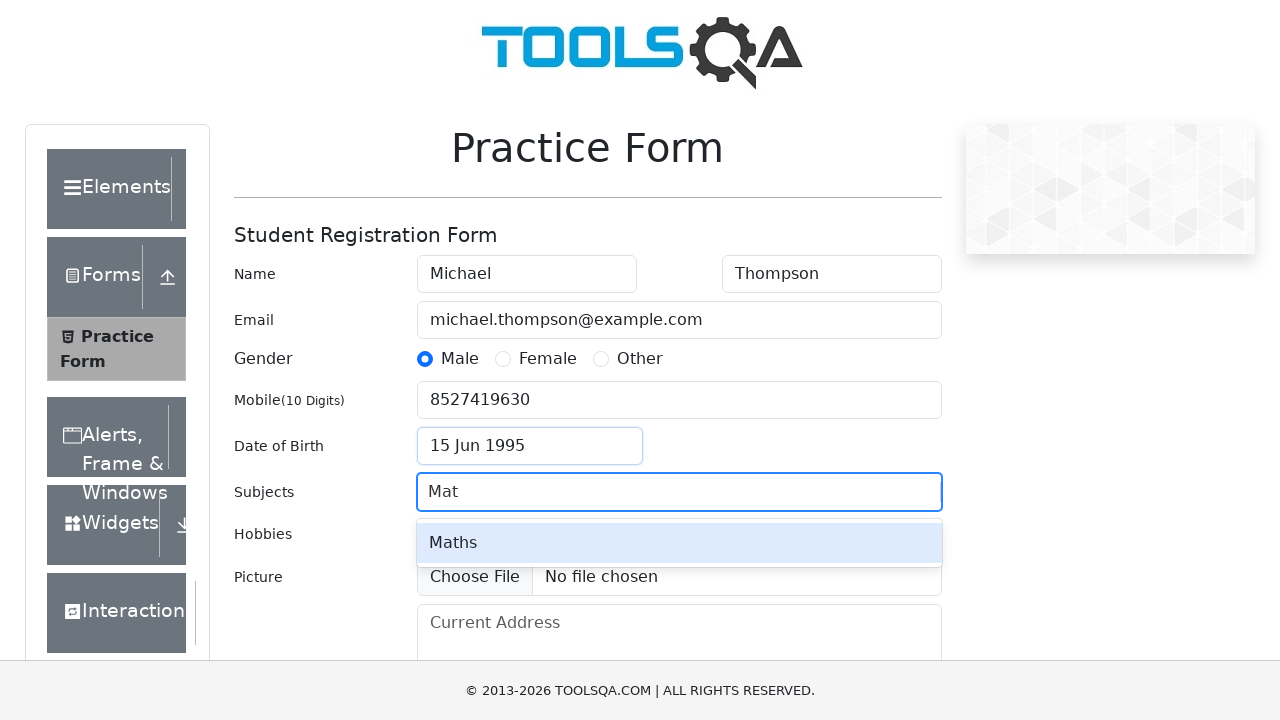

Selected 'Maths' from filtered subject options at (679, 543) on internal:text="Maths"s
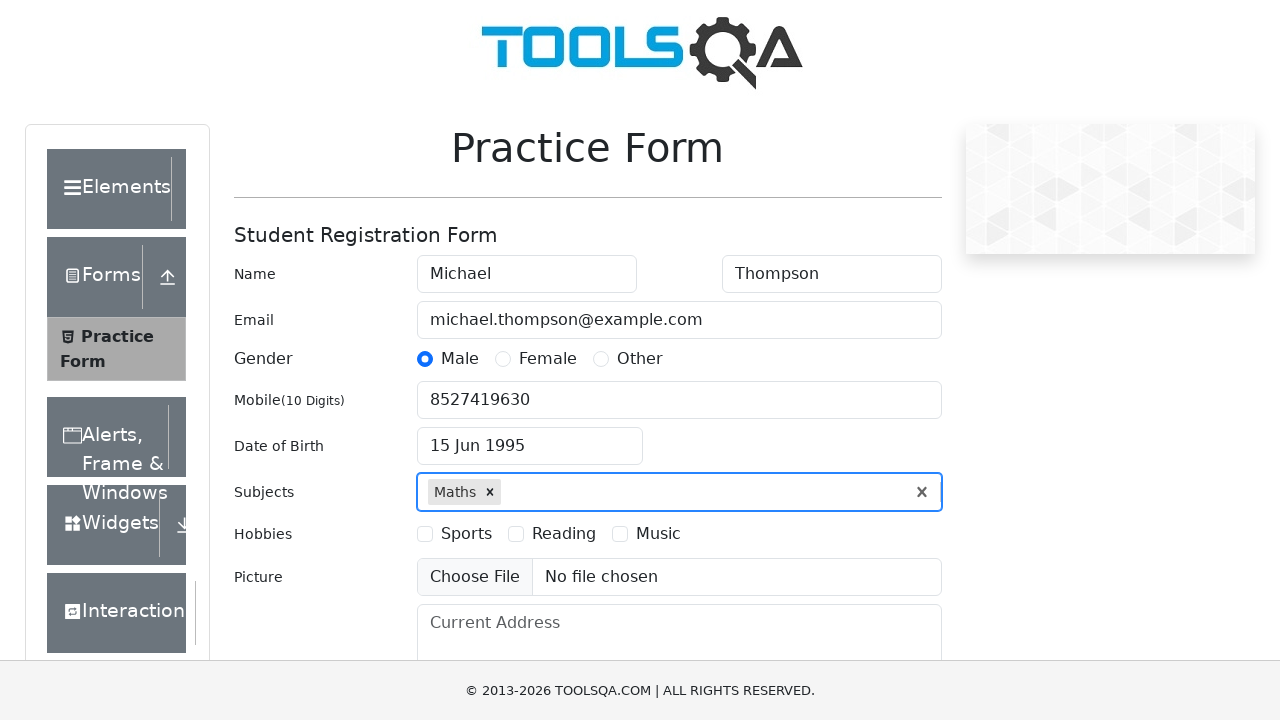

Selected 'Sports' hobby checkbox at (466, 534) on text=Sports
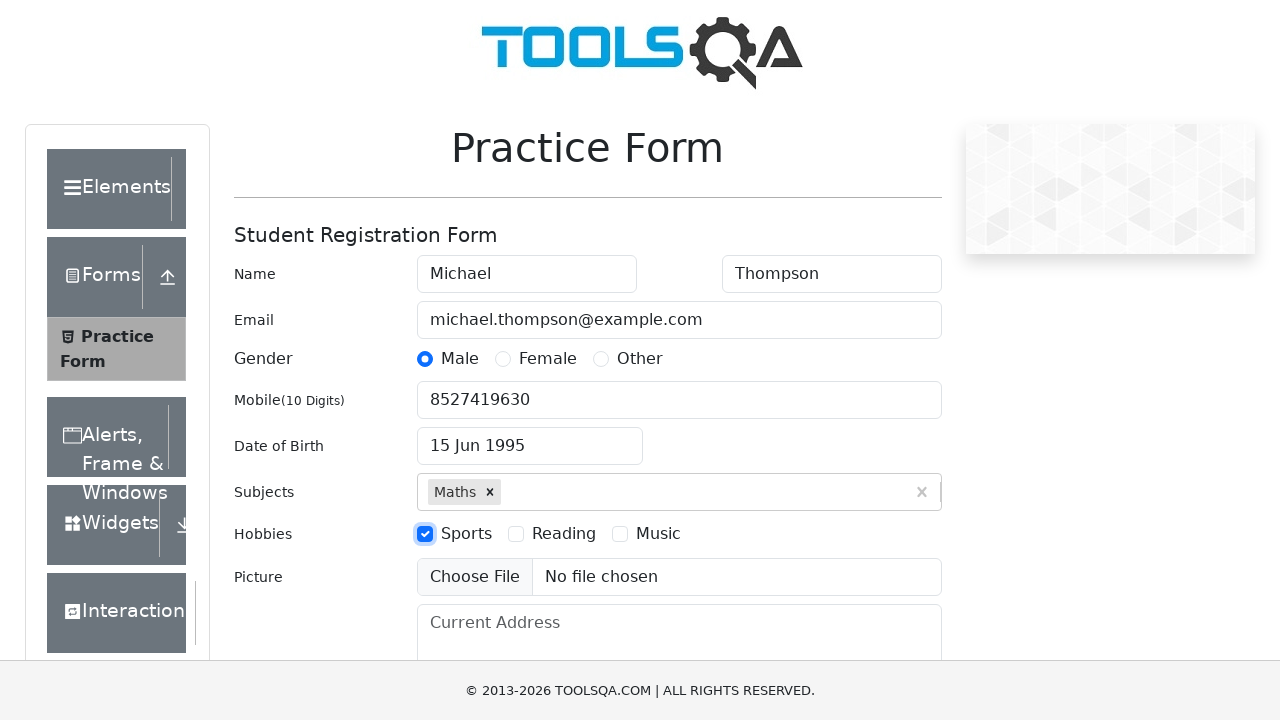

Filled current address field with '123 Test Street, Apt 4B' on internal:attr=[placeholder="Current Address"i]
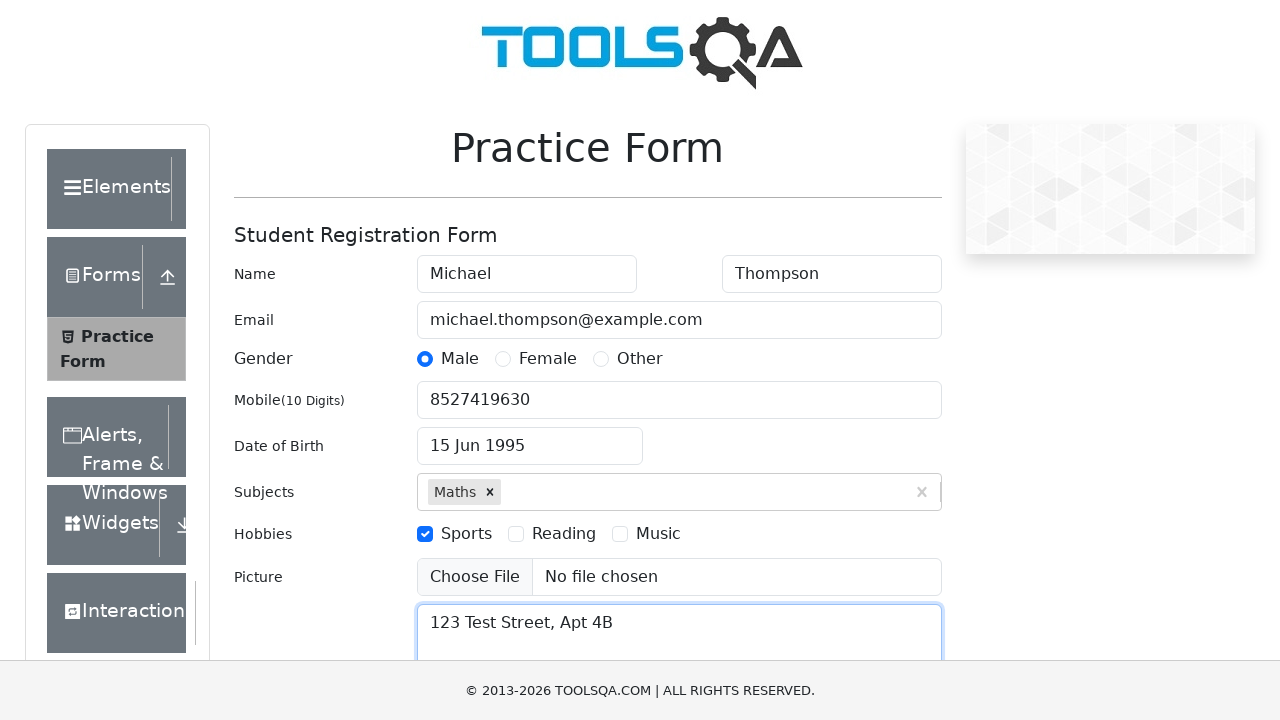

Clicked state dropdown to open state selection menu at (527, 437) on #state
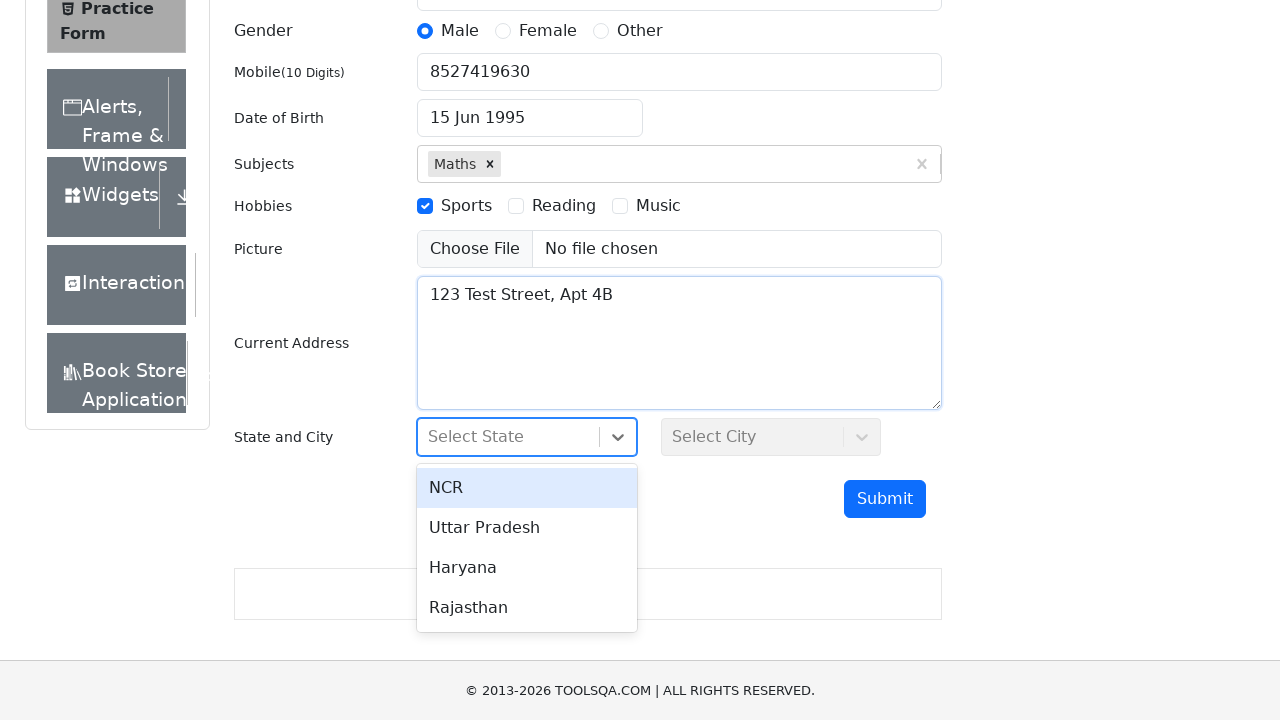

Selected 'NCR' as the state at (527, 488) on internal:text="NCR"s
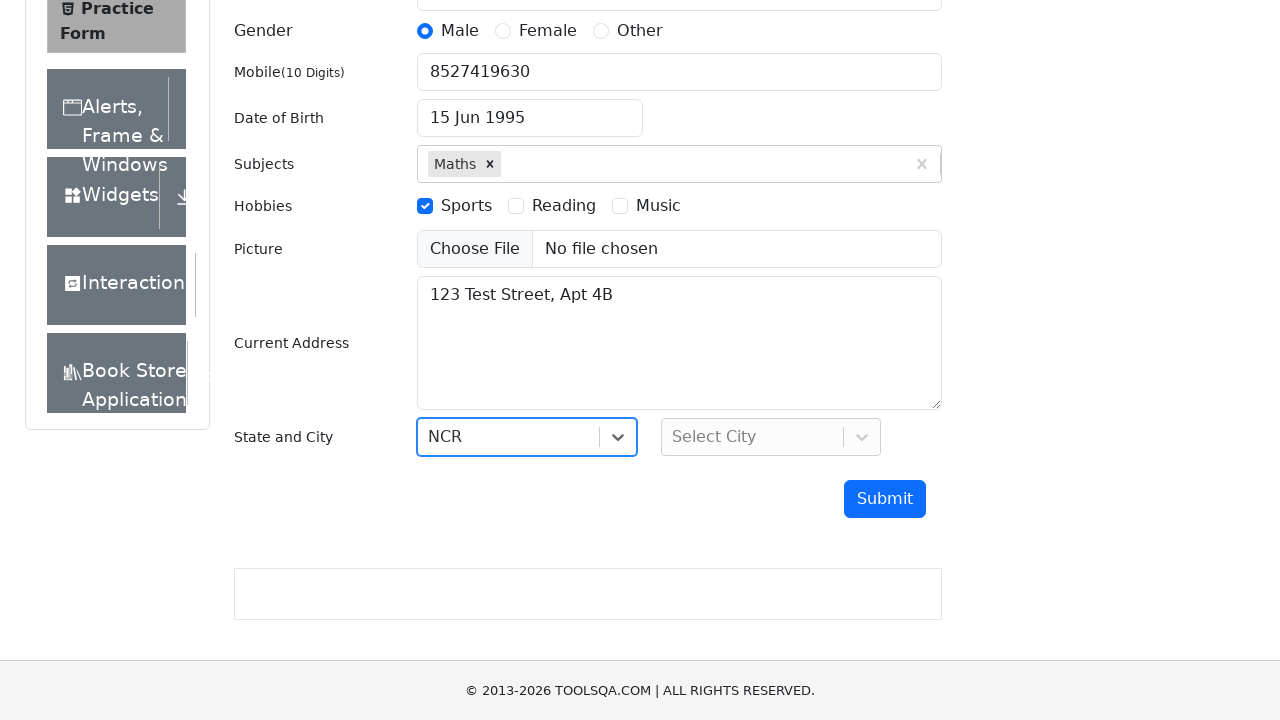

Clicked city dropdown to open city selection menu at (771, 437) on #city
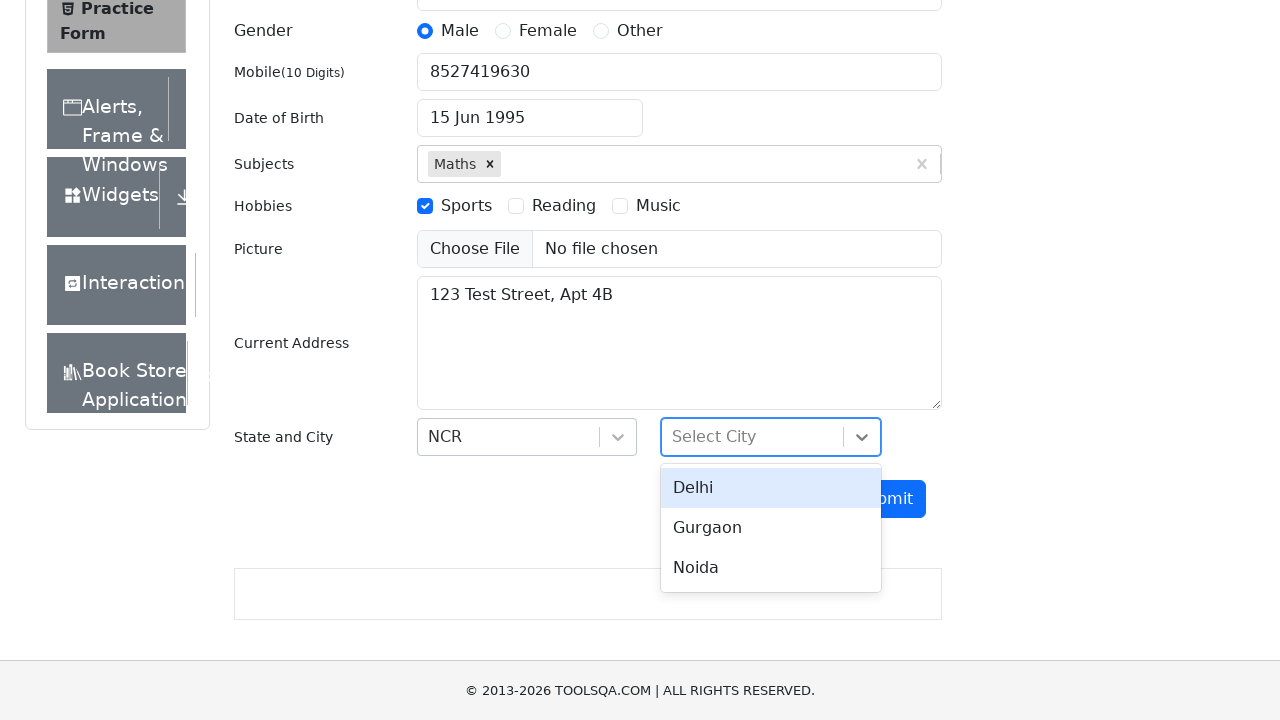

Selected 'Delhi' as the city at (771, 488) on internal:text="Delhi"s
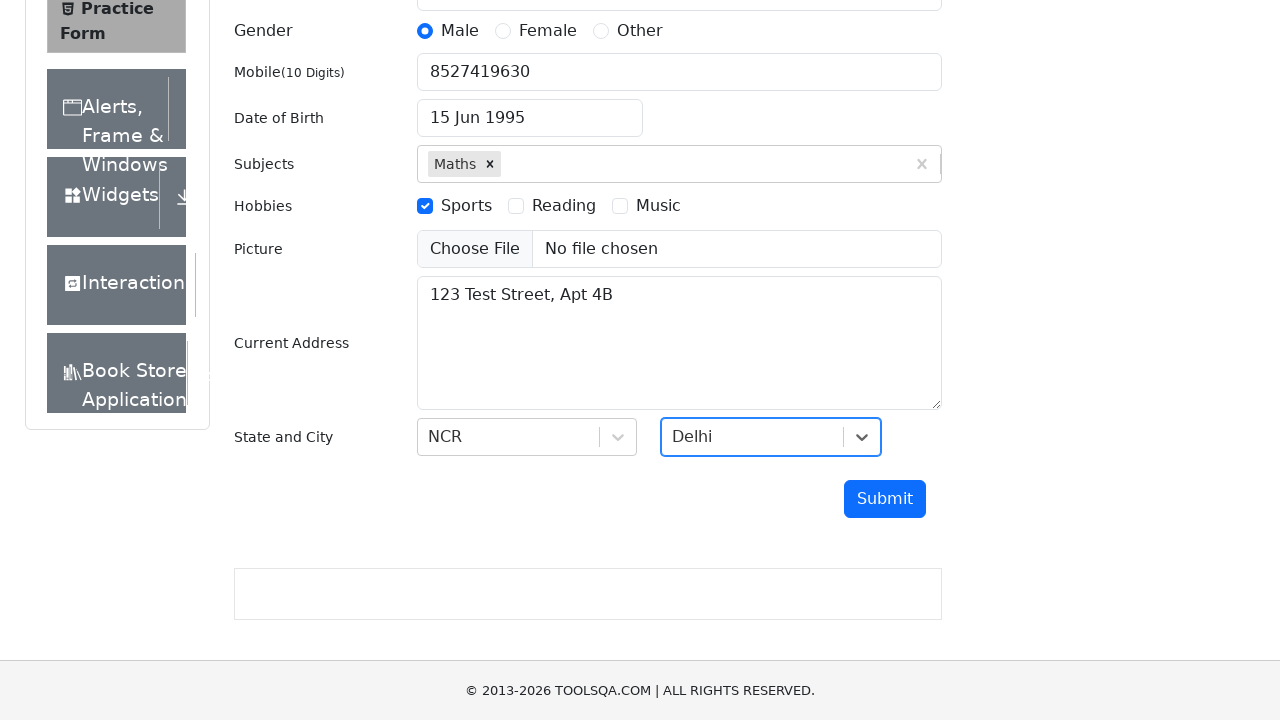

Clicked submit button to submit the form at (885, 499) on #submit
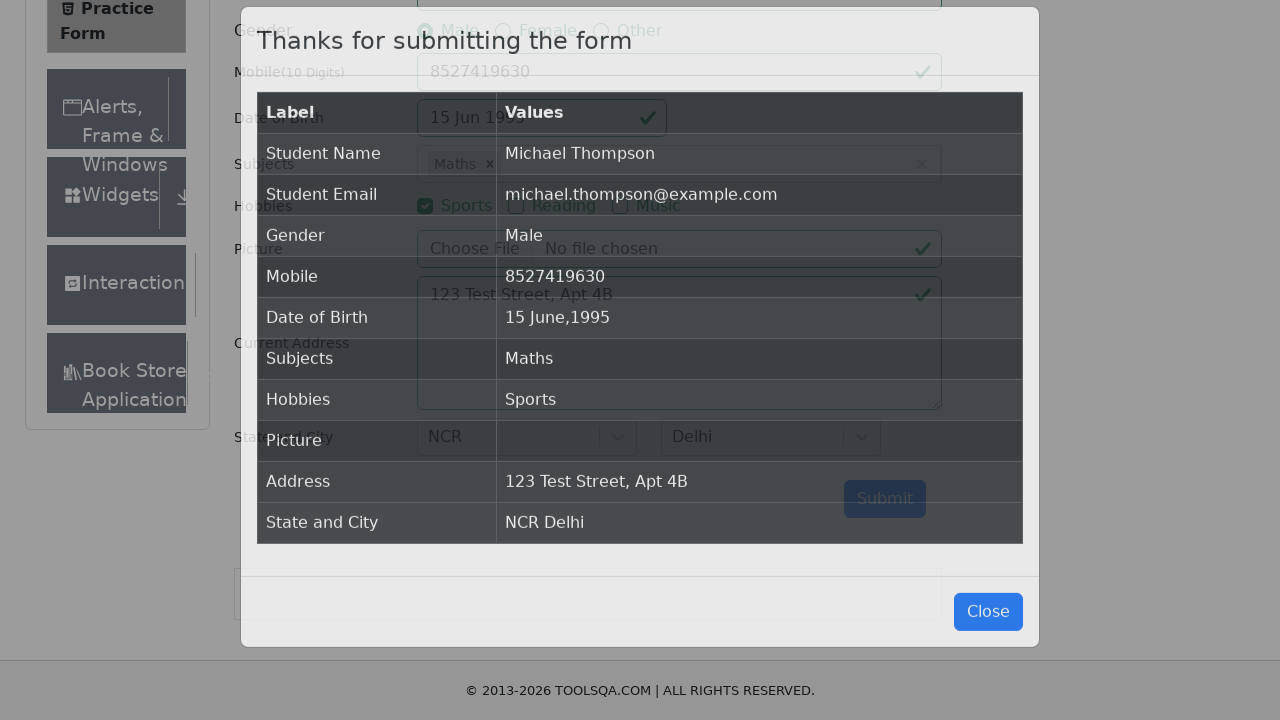

Form submission successful - confirmation modal appeared
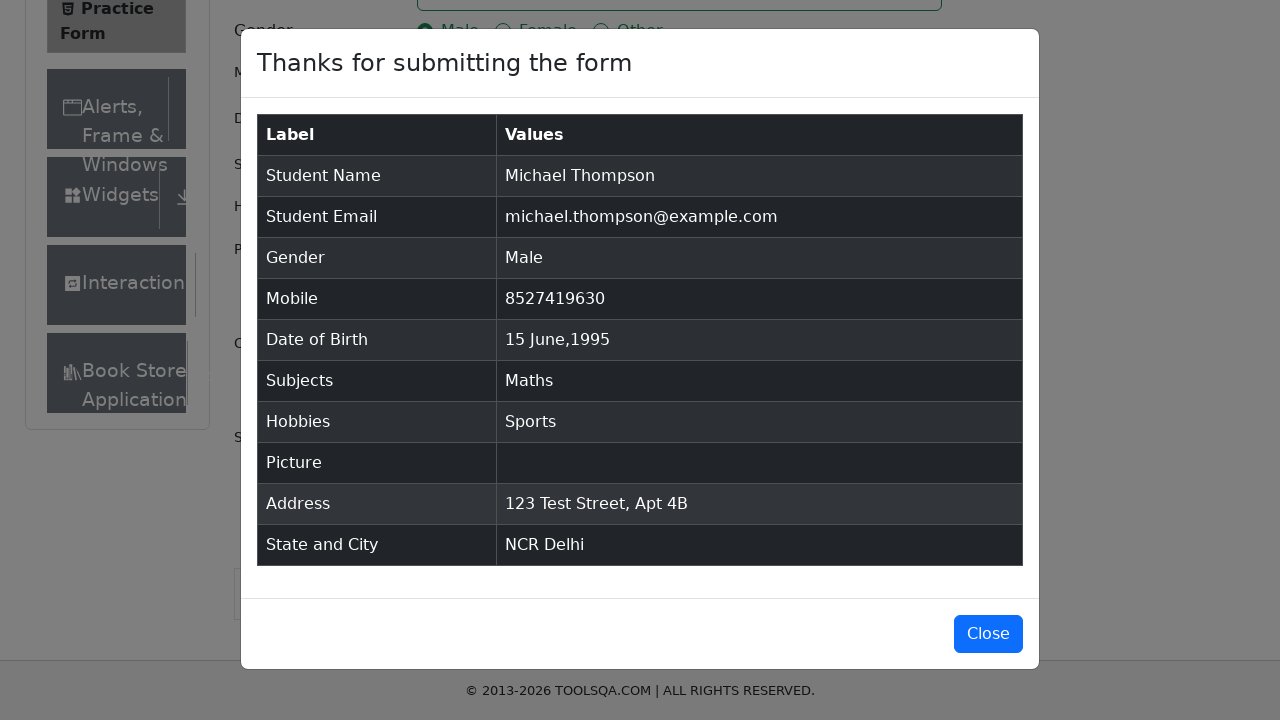

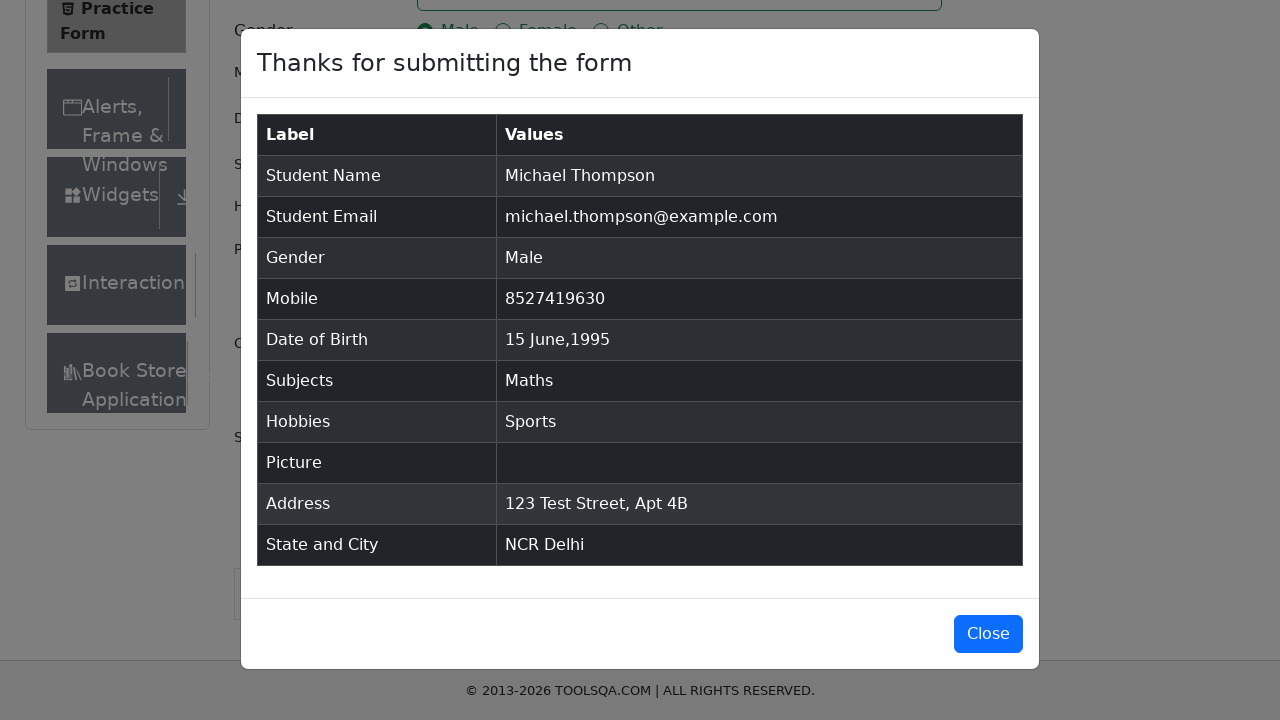